Navigates to the unDraw illustrations page, waits for illustrations to load, and clicks the Next pagination link to navigate through illustration pages.

Starting URL: https://undraw.co/illustrations

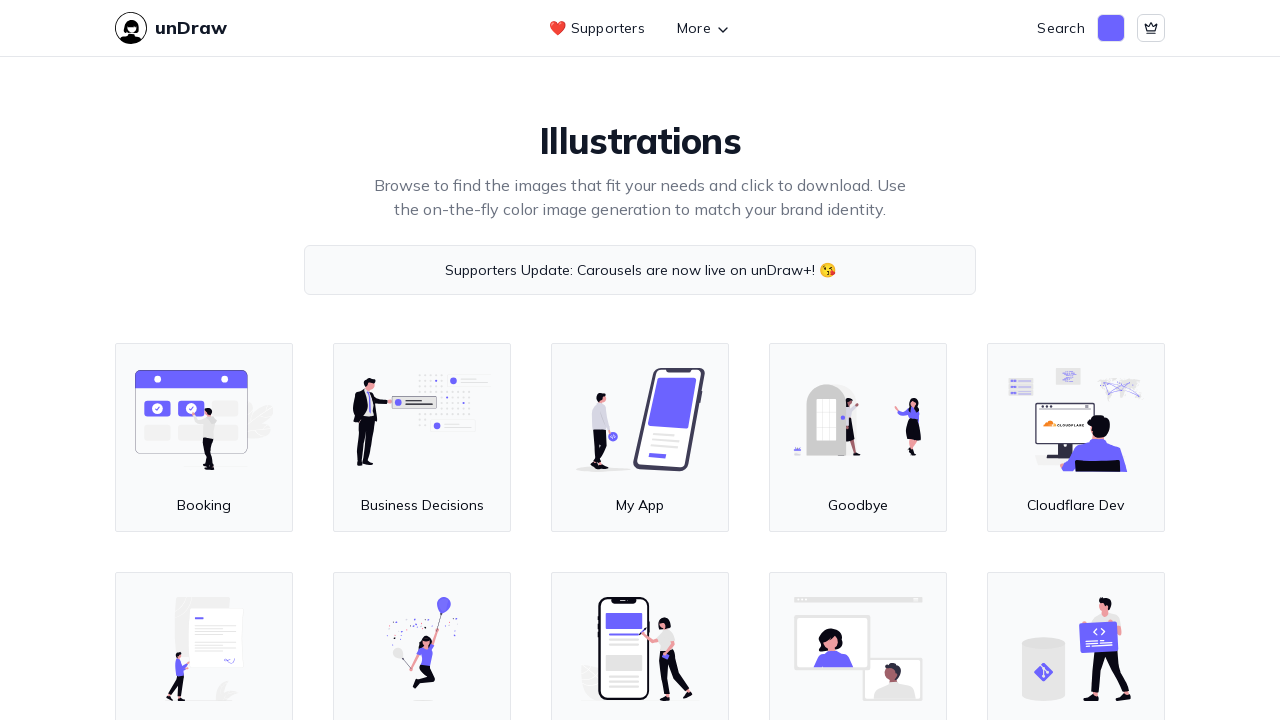

Waited for illustrations container to load
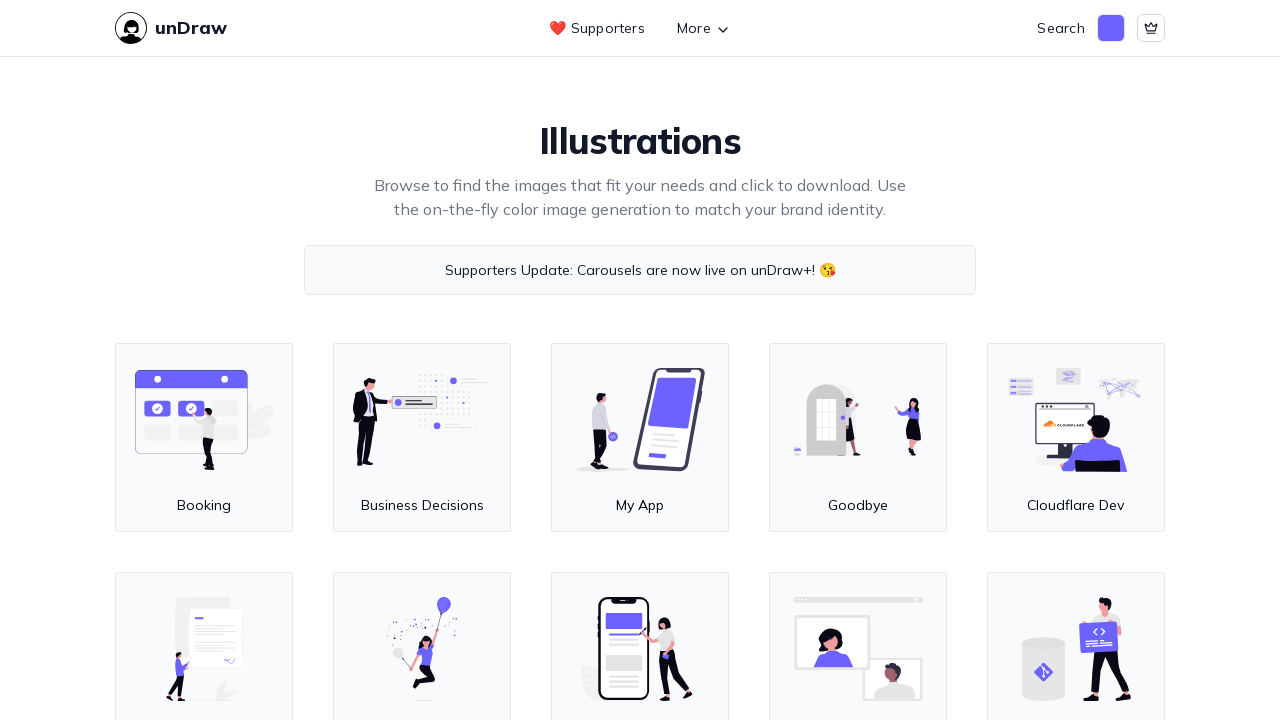

Waited for illustration items to become visible
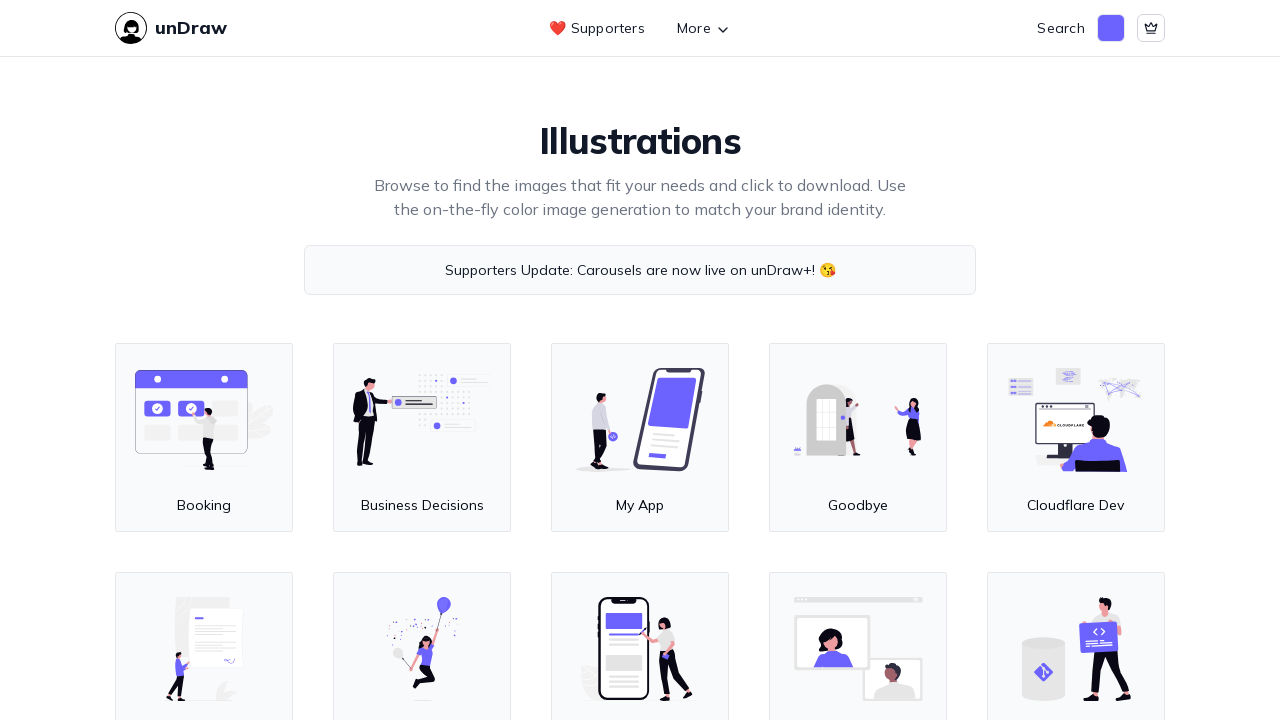

Retrieved illustration count: 40 illustrations on page
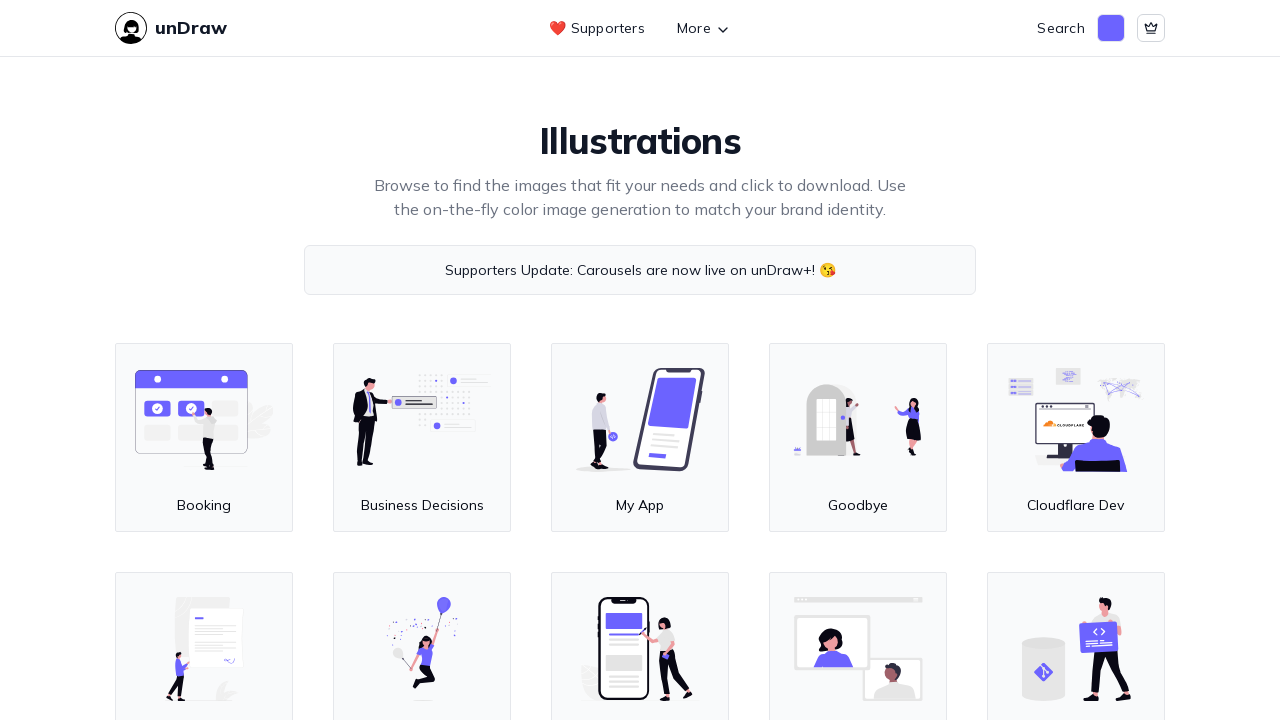

Waited 1 second before pagination
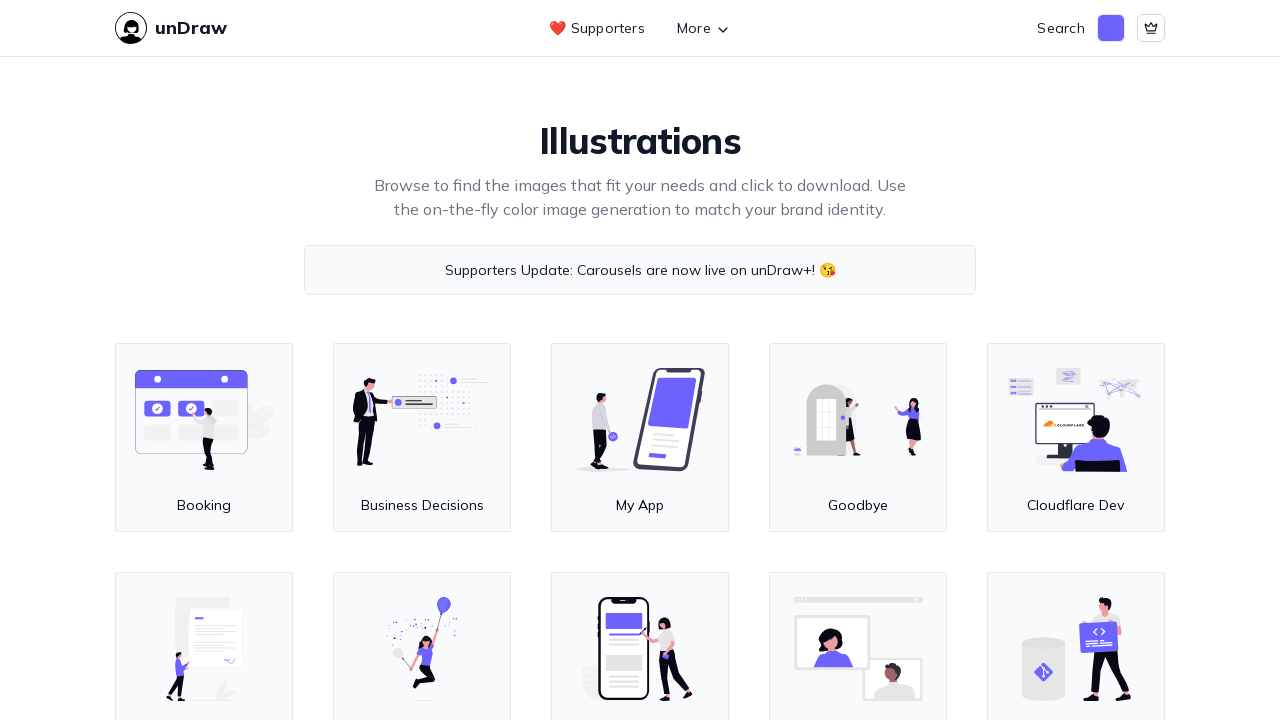

Clicked Next pagination link to navigate to next page at (772, 528) on internal:role=link[name="Next"i]
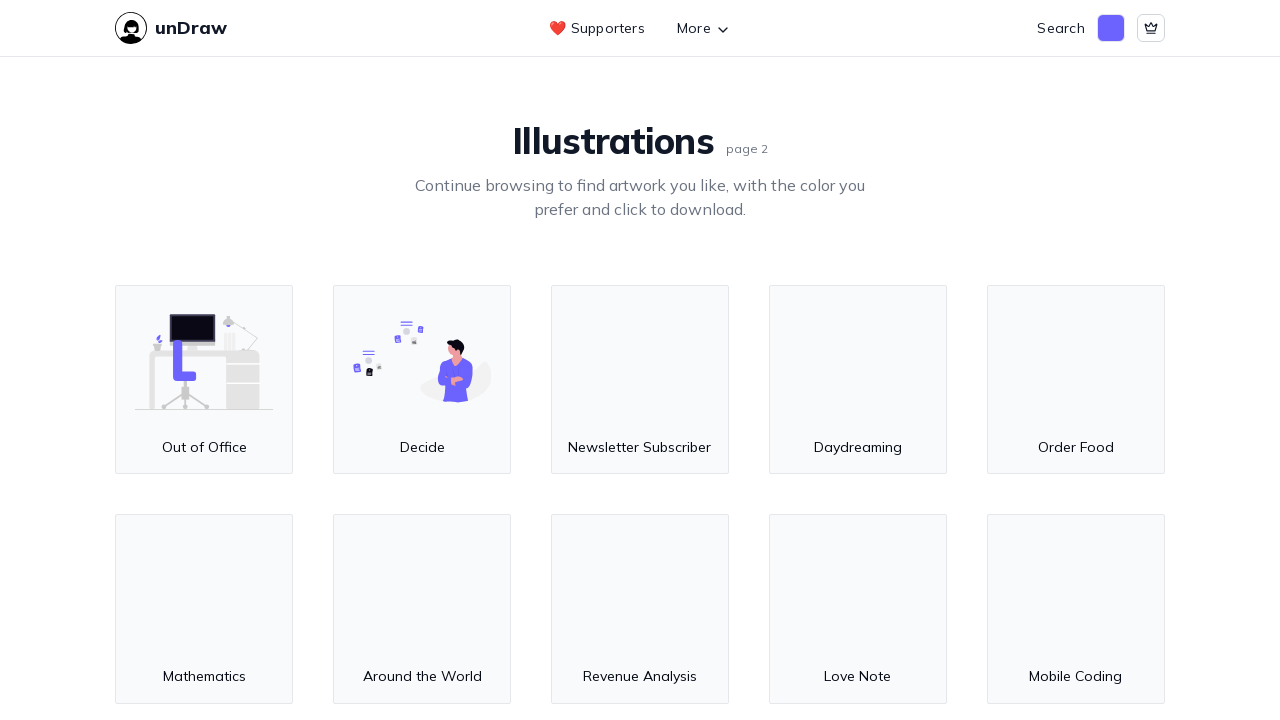

Waited for next page to load after pagination
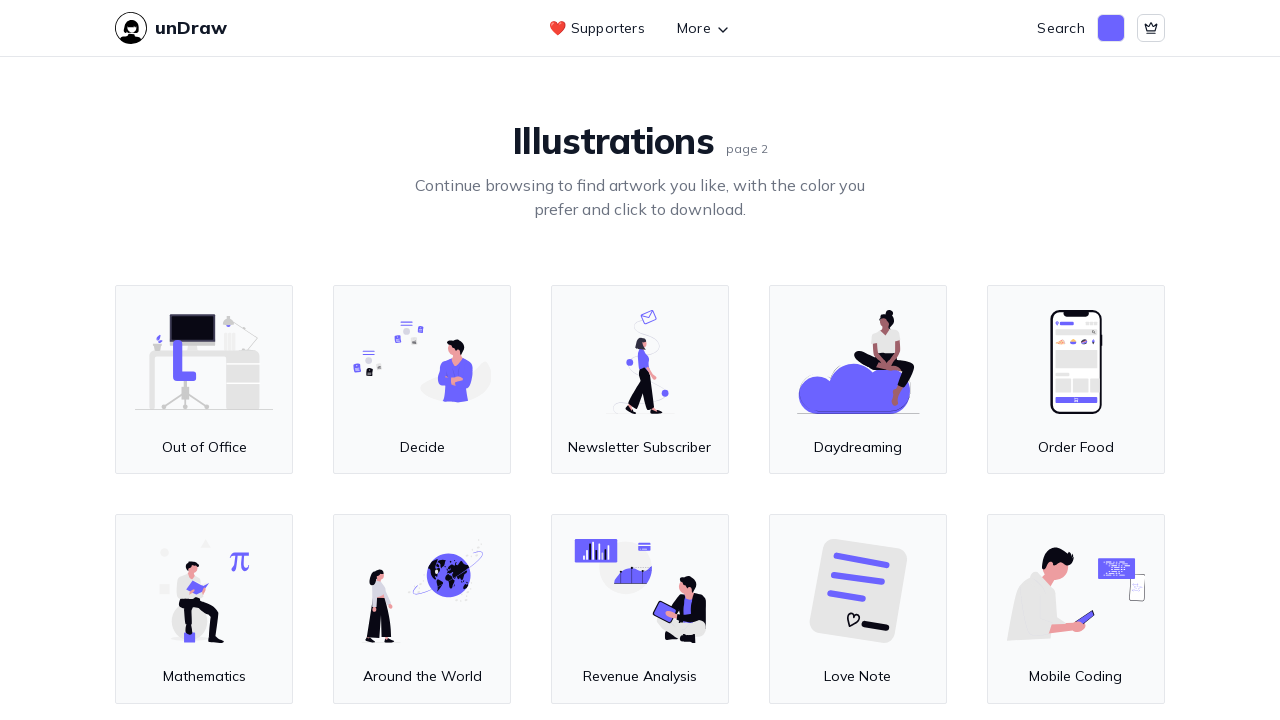

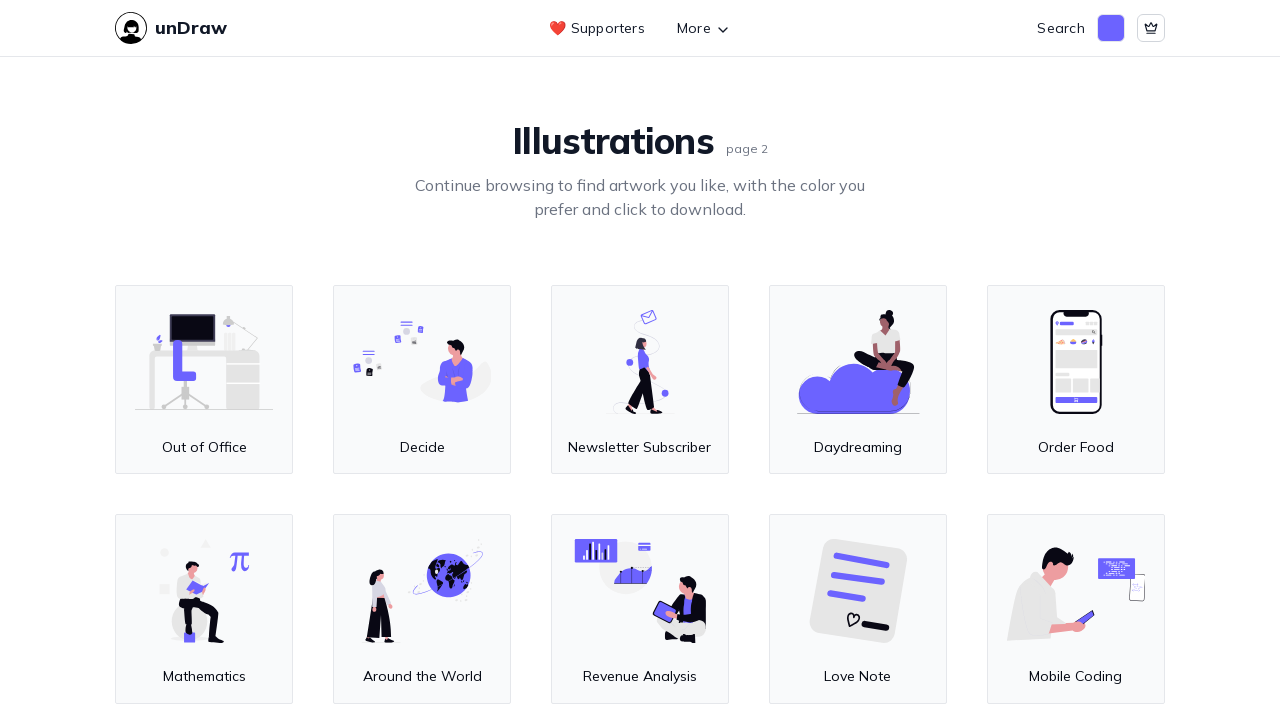